Tests the getAttribute method by locating the "Our Locations" navigation element on the Mount Sinai hospital website

Starting URL: https://www.mountsinai.org/

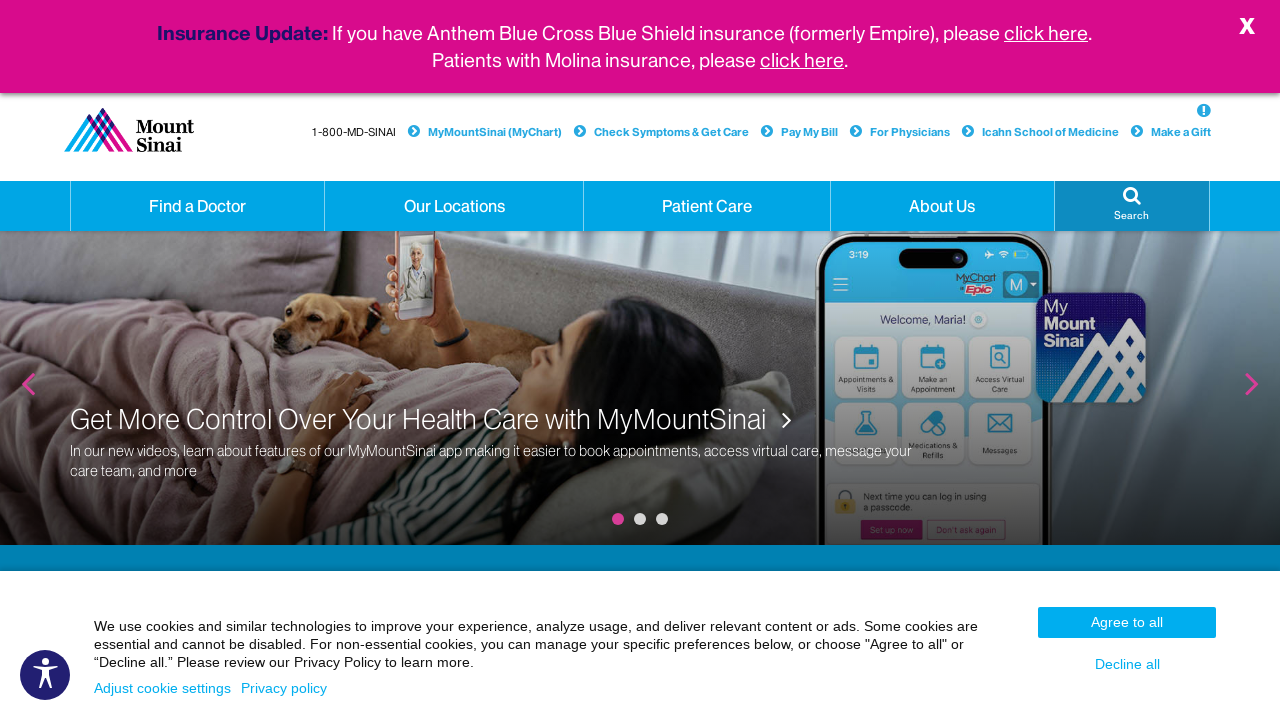

Located 'Our Locations' navigation element using XPath selector
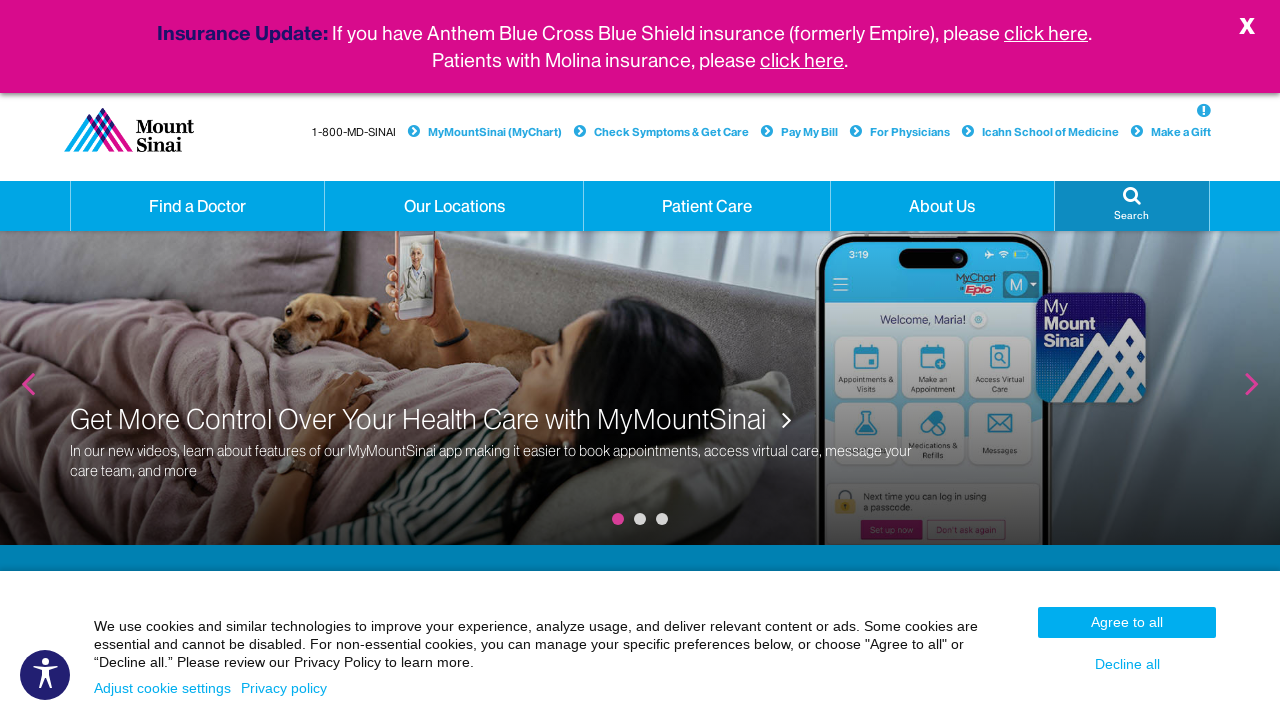

'Our Locations' element became visible
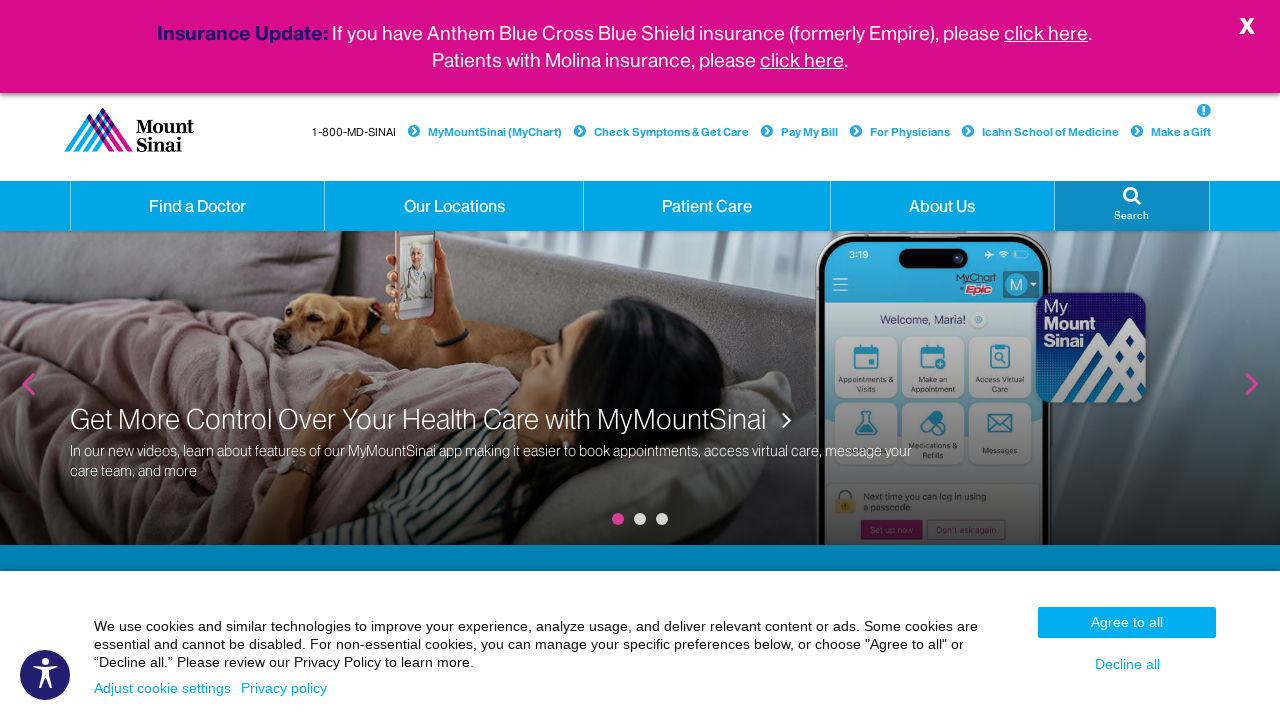

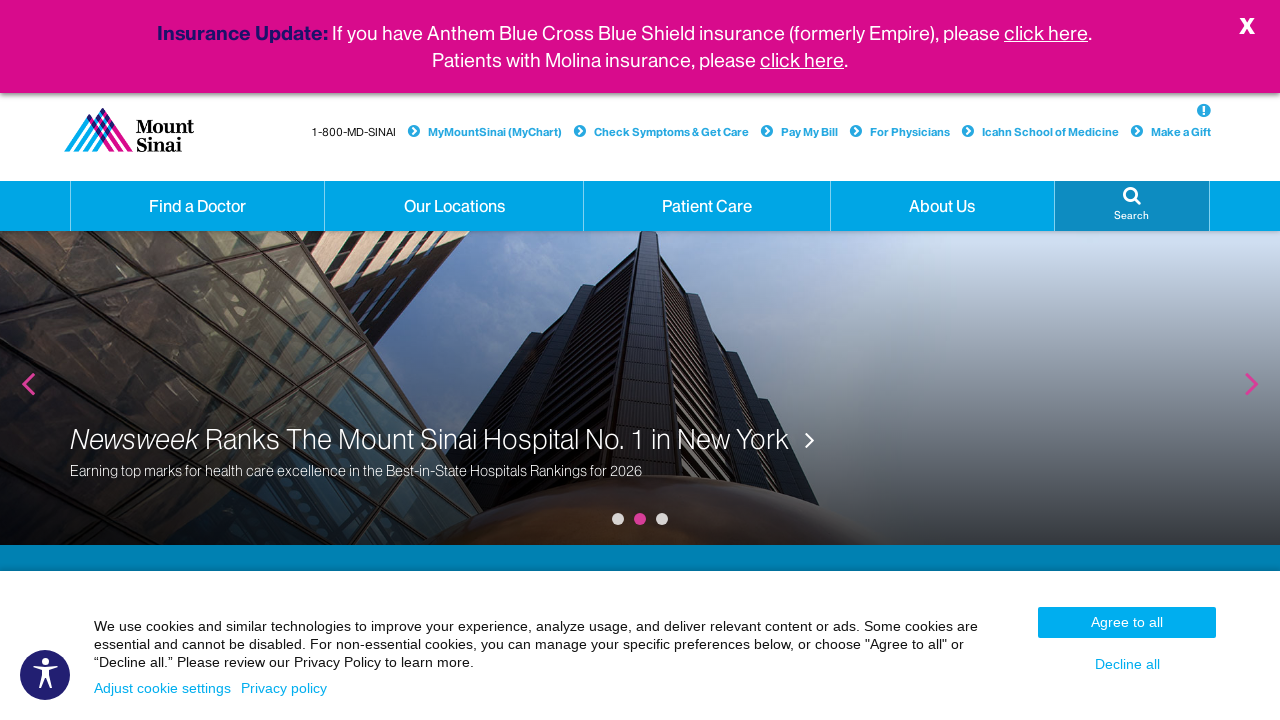